Tests checkbox functionality by selecting male and female gender options and verifying their selection status

Starting URL: https://testautomationpractice.blogspot.com/

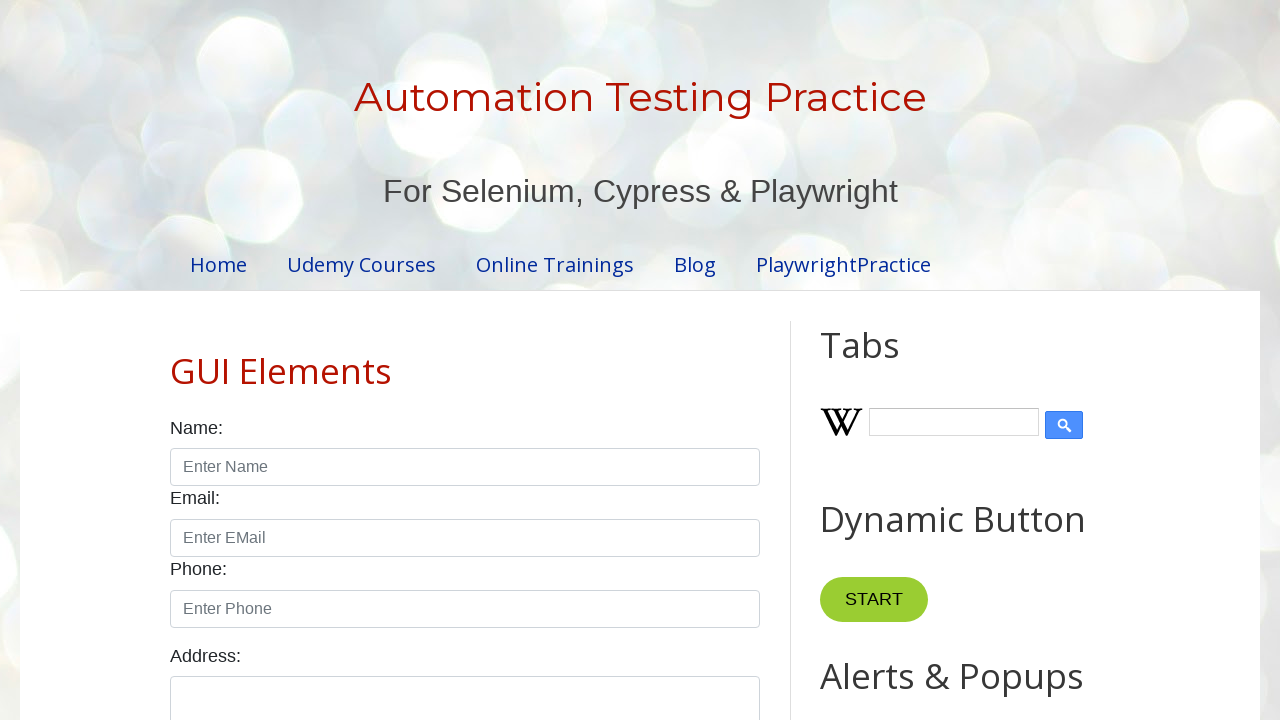

Clicked male checkbox at (176, 360) on #male
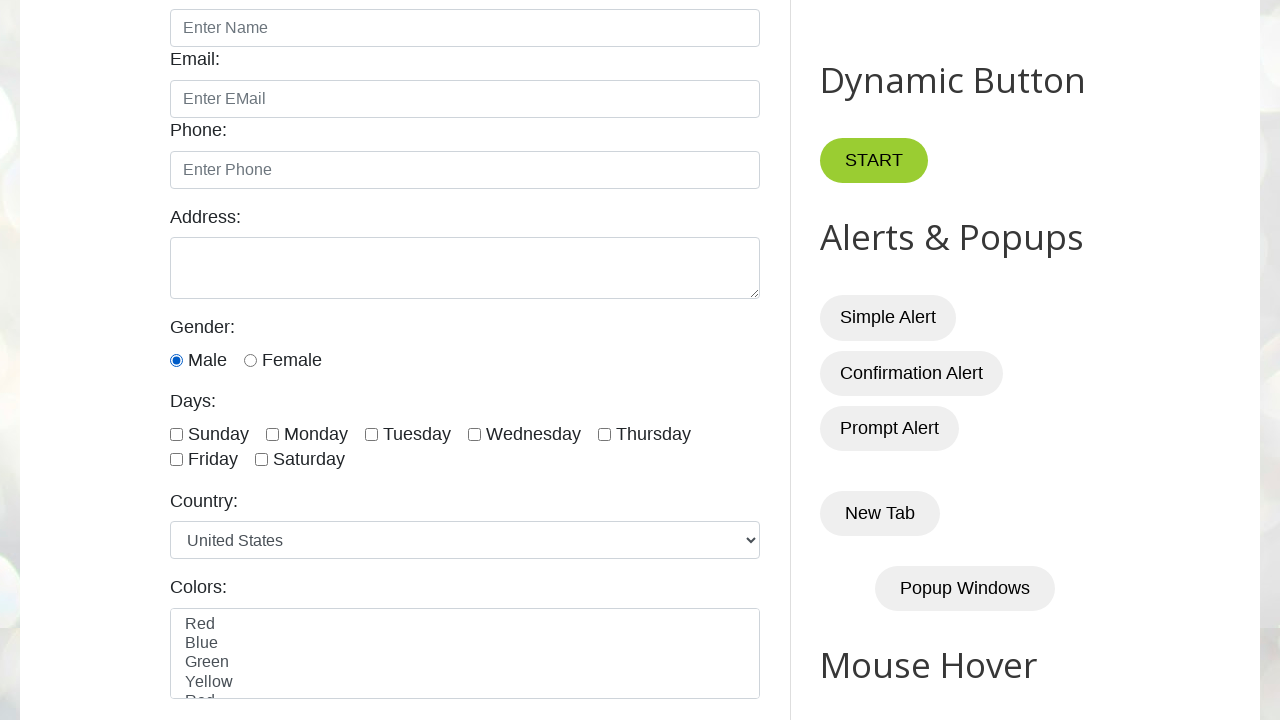

Verified male checkbox is selected
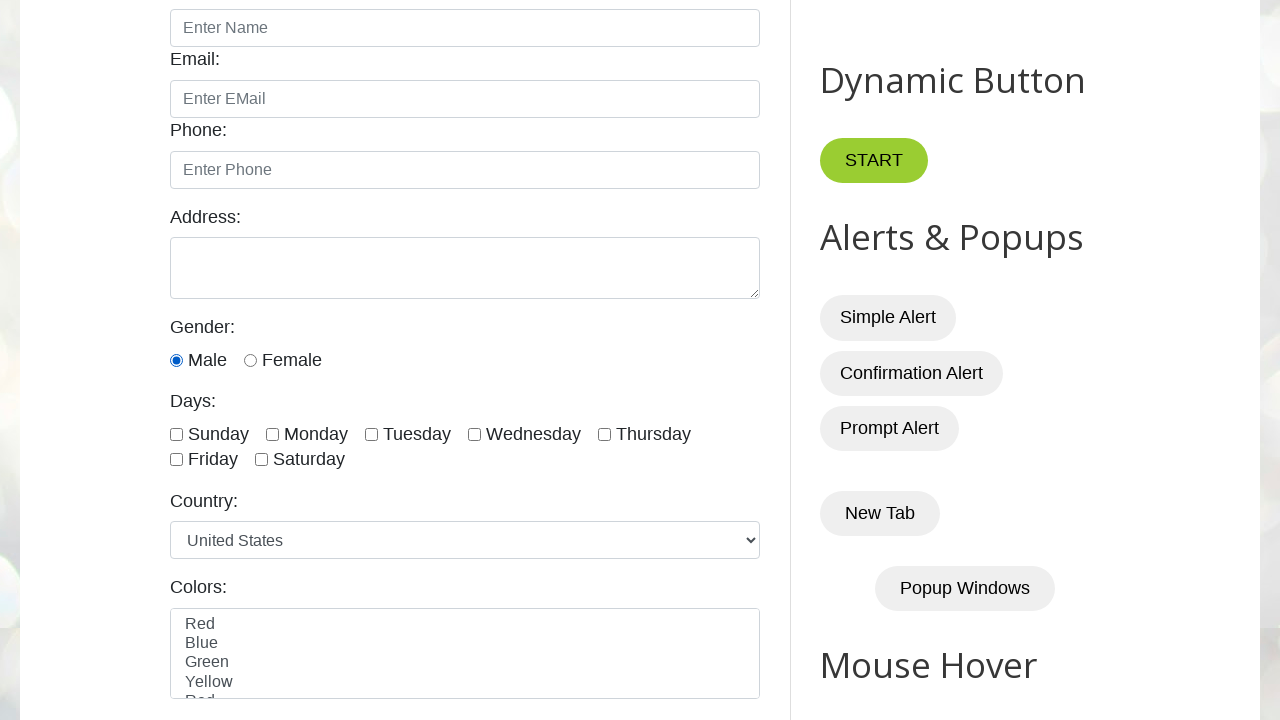

Clicked female checkbox at (250, 360) on #female
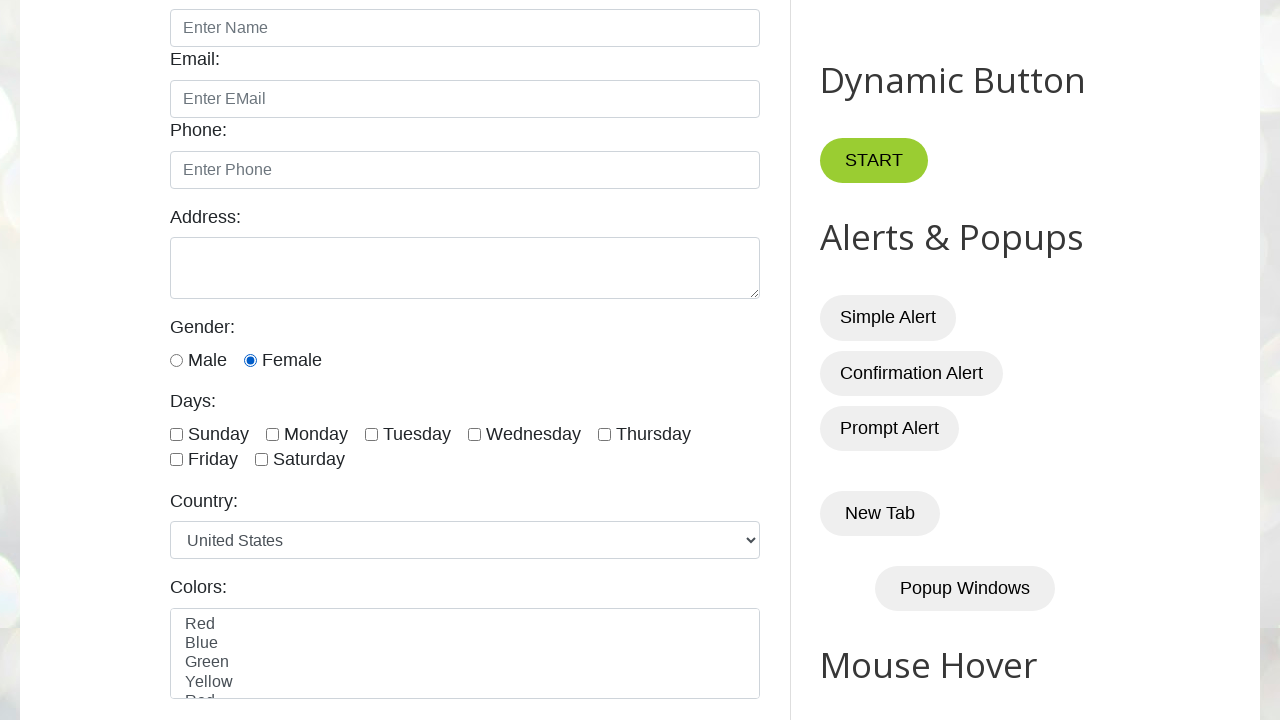

Verified male checkbox status after selecting female checkbox
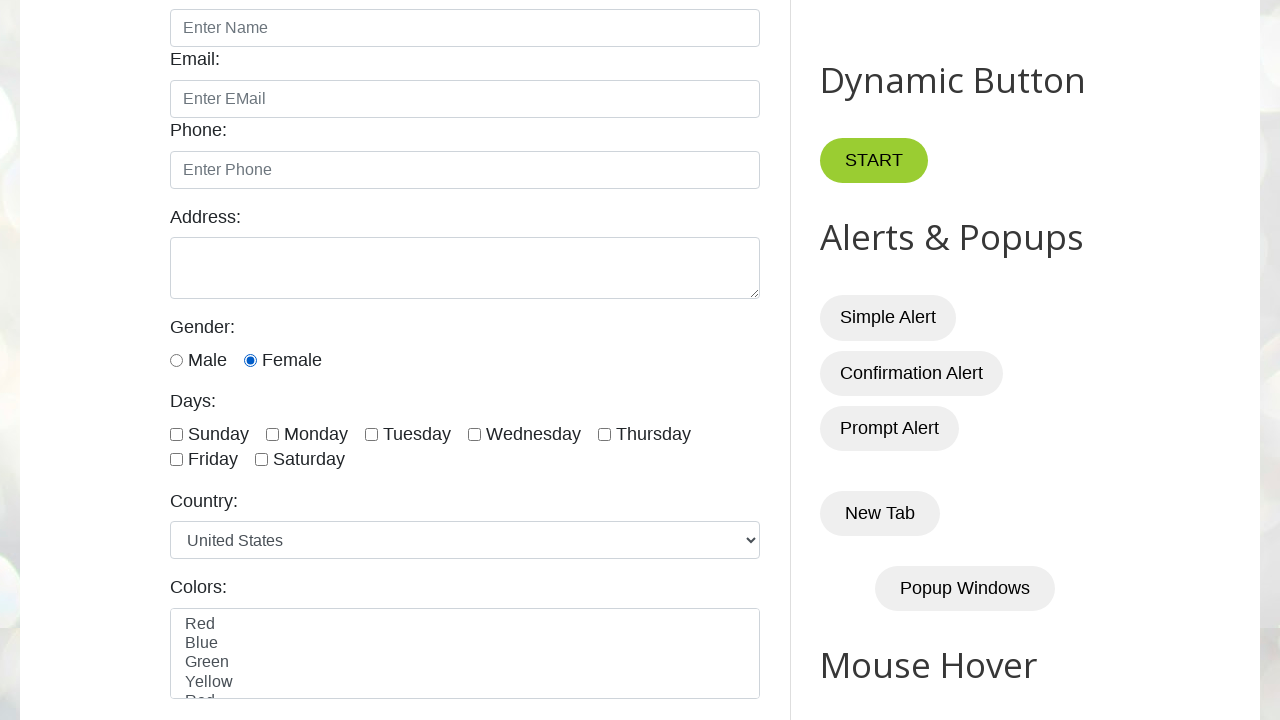

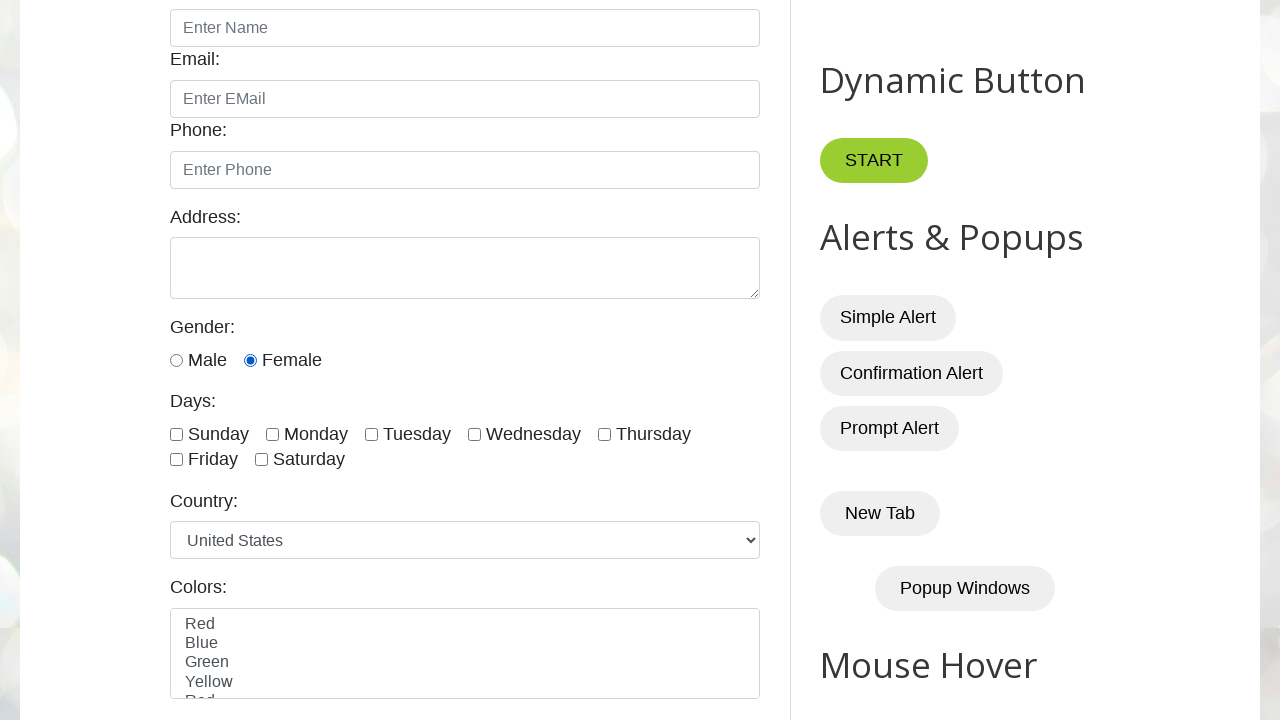